Tests autocomplete dropdown functionality by typing "united" in a country field, navigating through suggestions with arrow keys, and verifying the selected value

Starting URL: https://rahulshettyacademy.com/AutomationPractice/

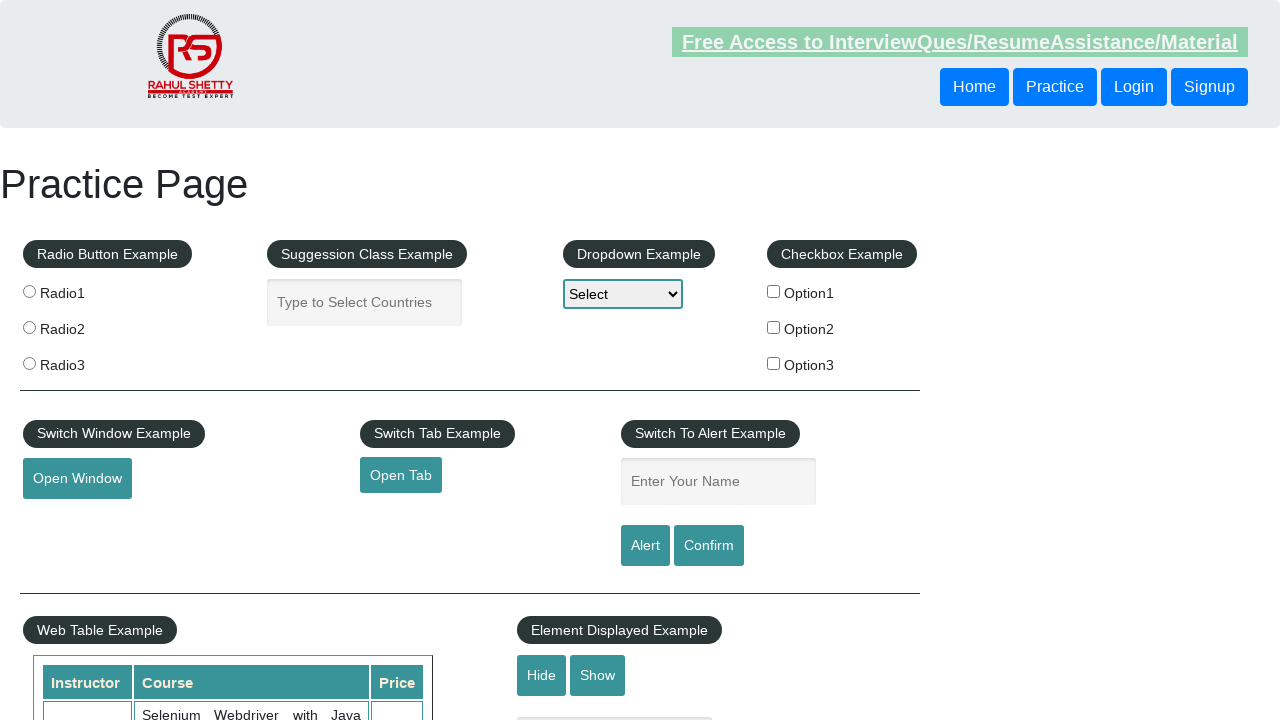

Typed 'united' in the autocomplete country field on input[placeholder='Type to Select Countries']
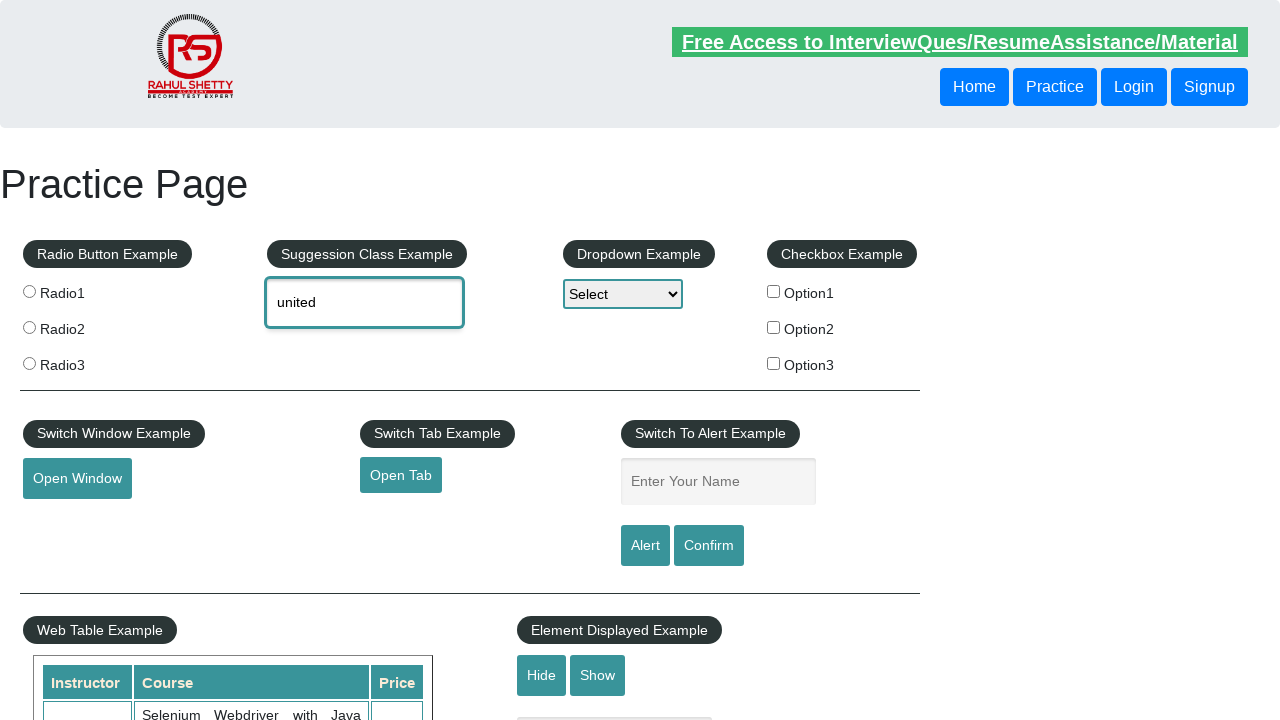

Waited 1000ms for autocomplete suggestions to appear
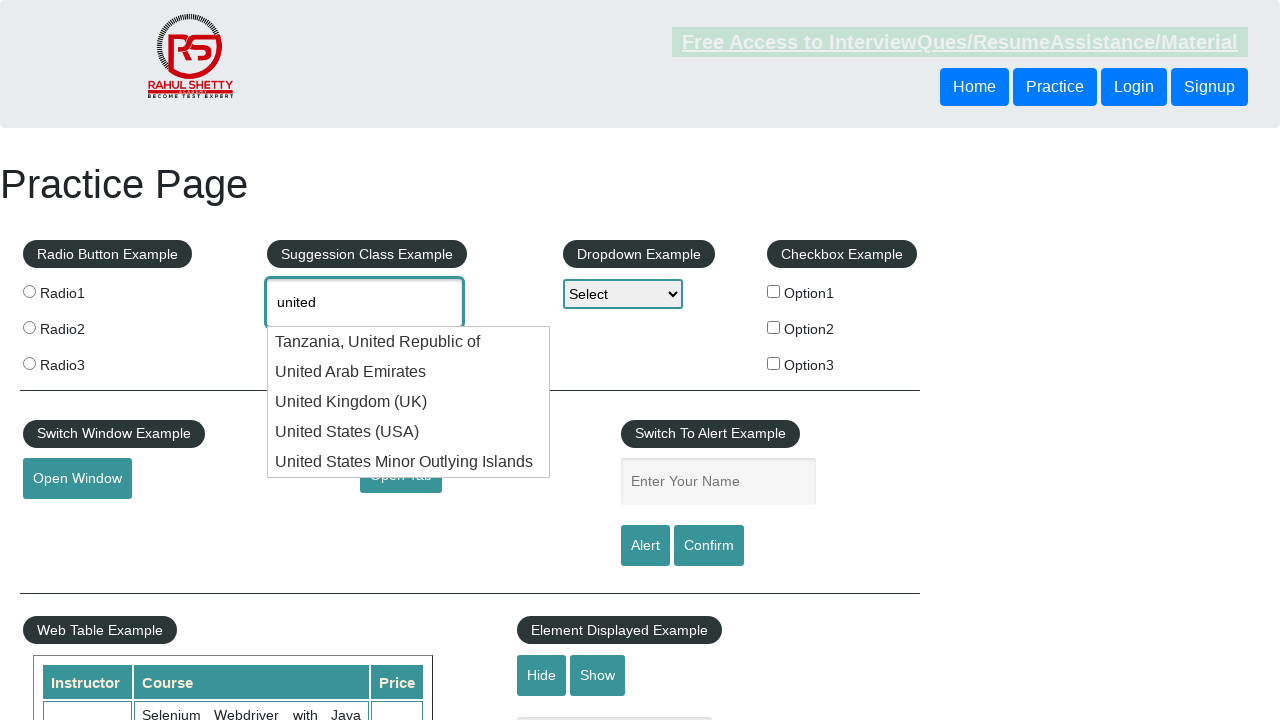

Pressed ArrowDown to navigate to first suggestion
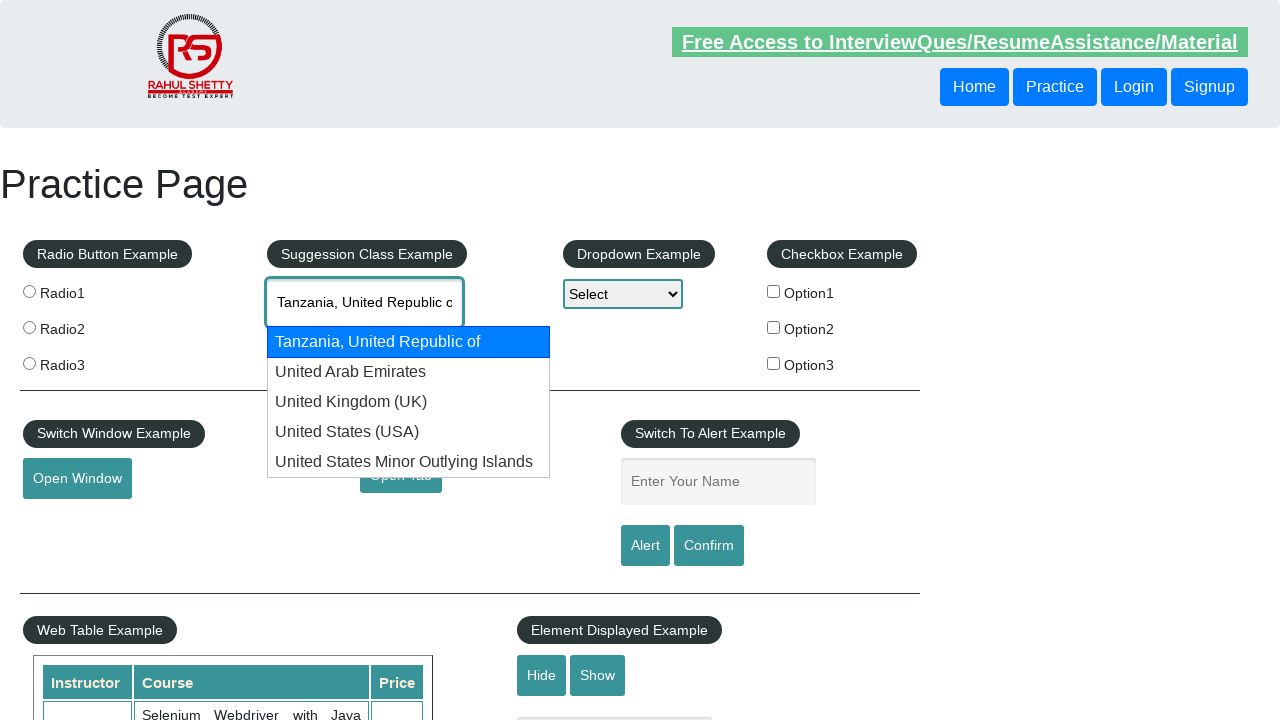

Pressed ArrowDown to navigate to second suggestion
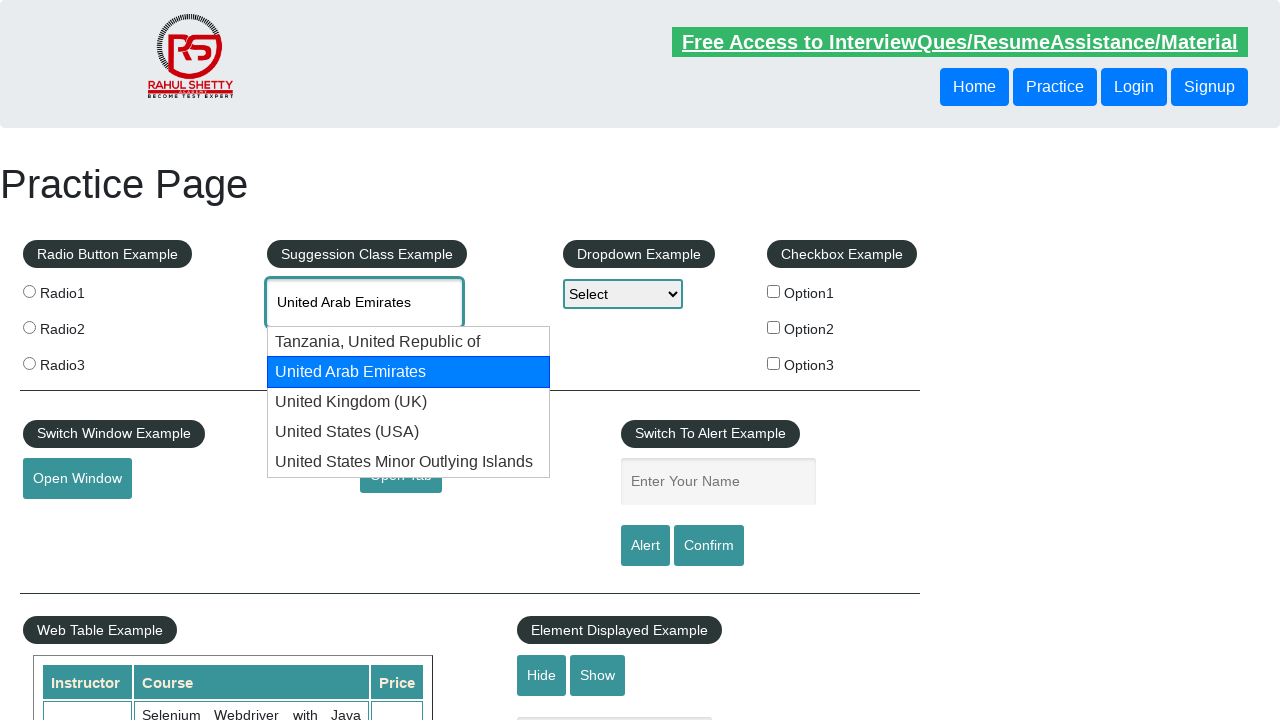

Pressed ArrowDown to navigate to third suggestion
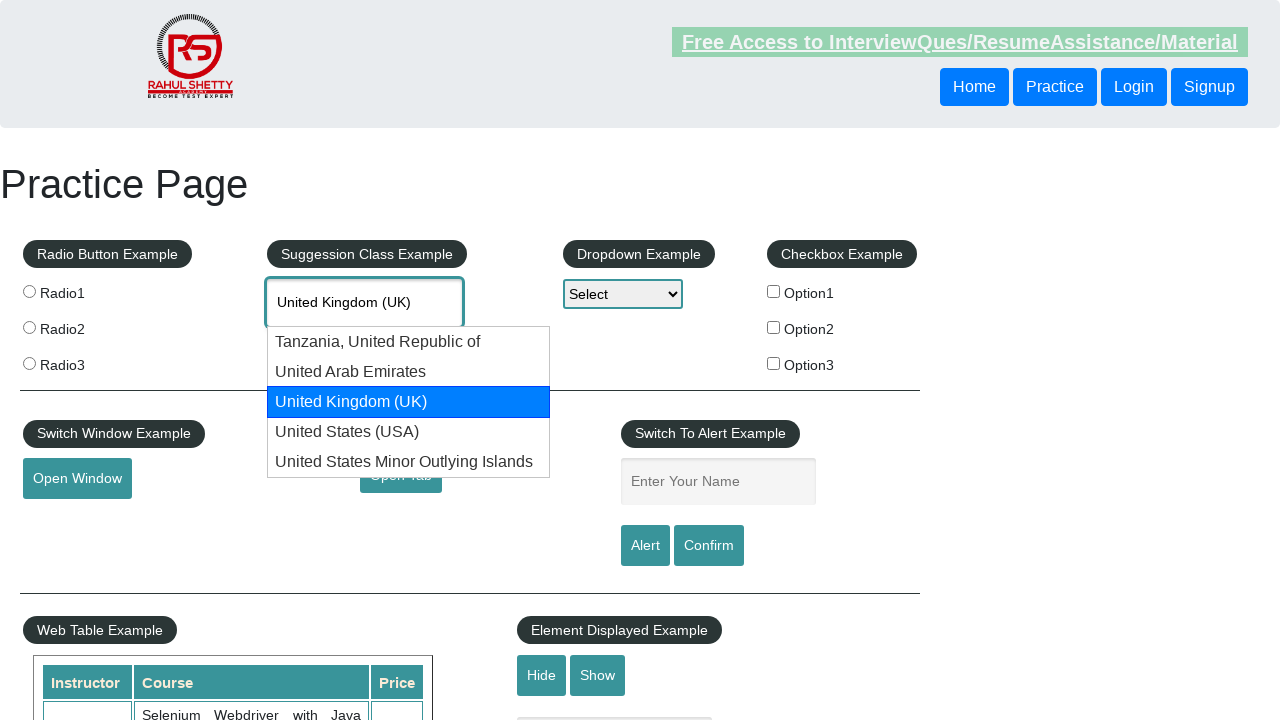

Retrieved selected value from input field: 'United Kingdom (UK)'
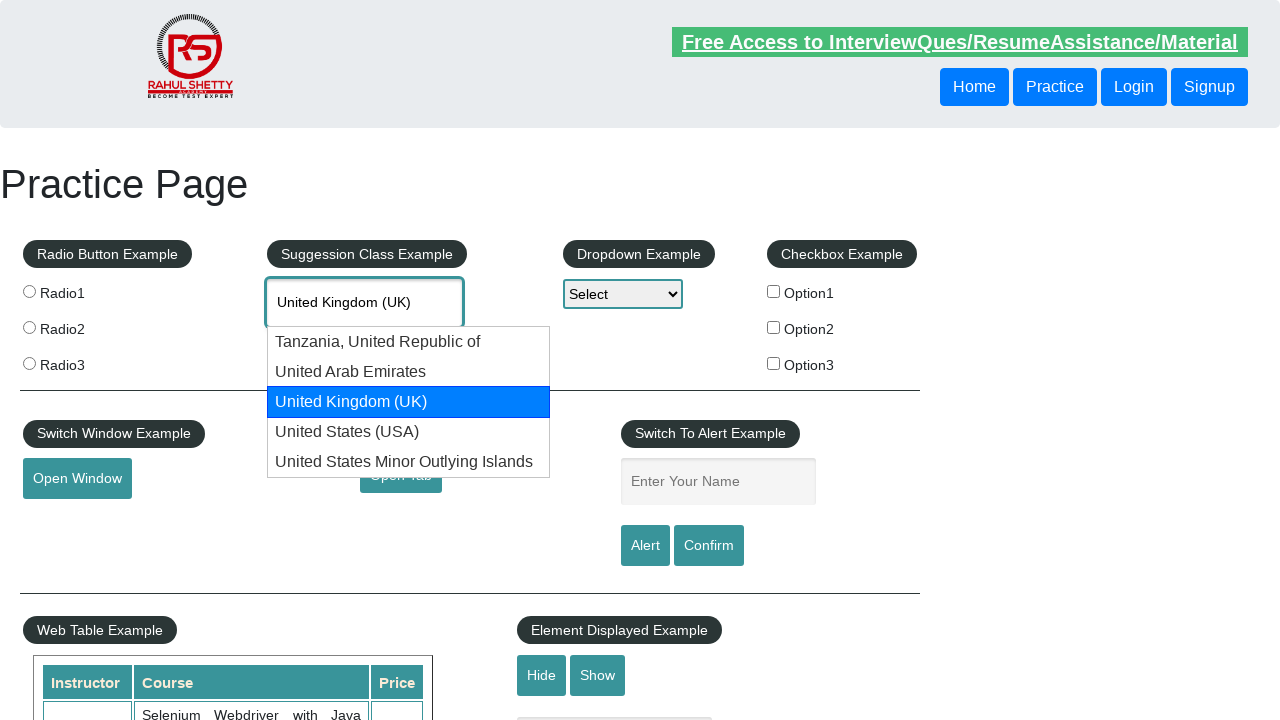

Extracted value using JavaScript: 'United Kingdom (UK)'
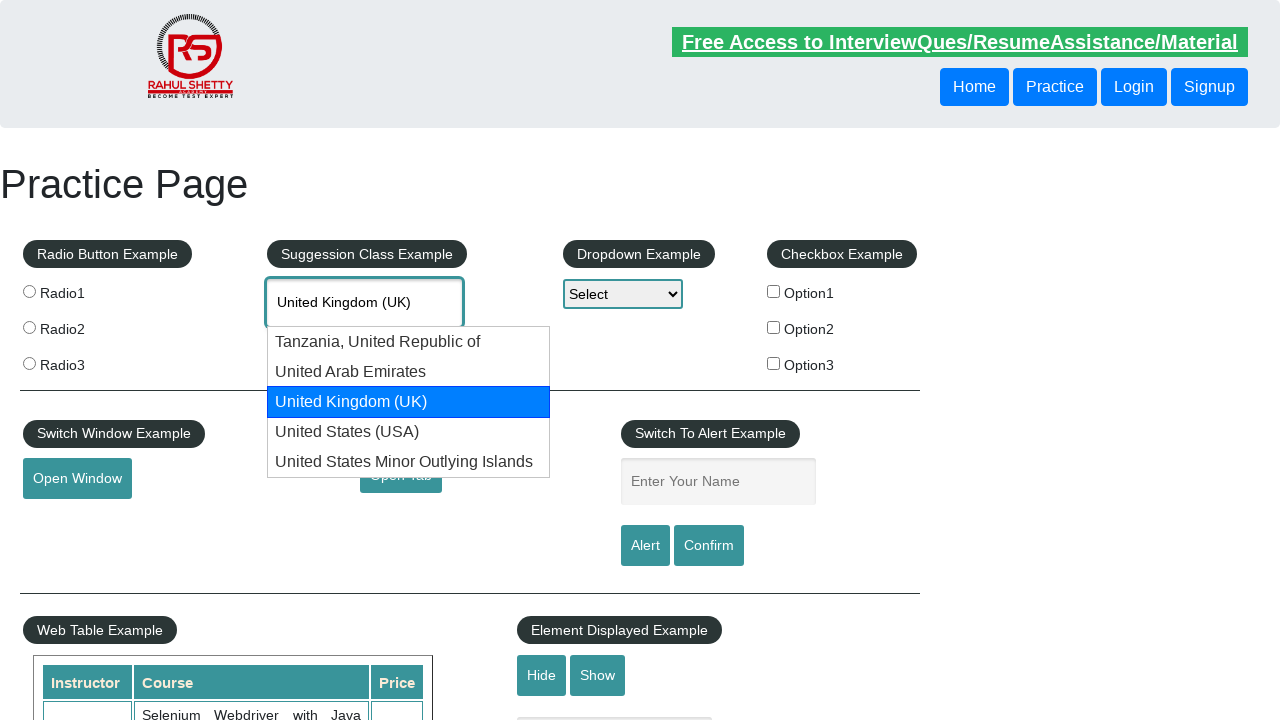

Test completed successfully - autocomplete dropdown functionality verified
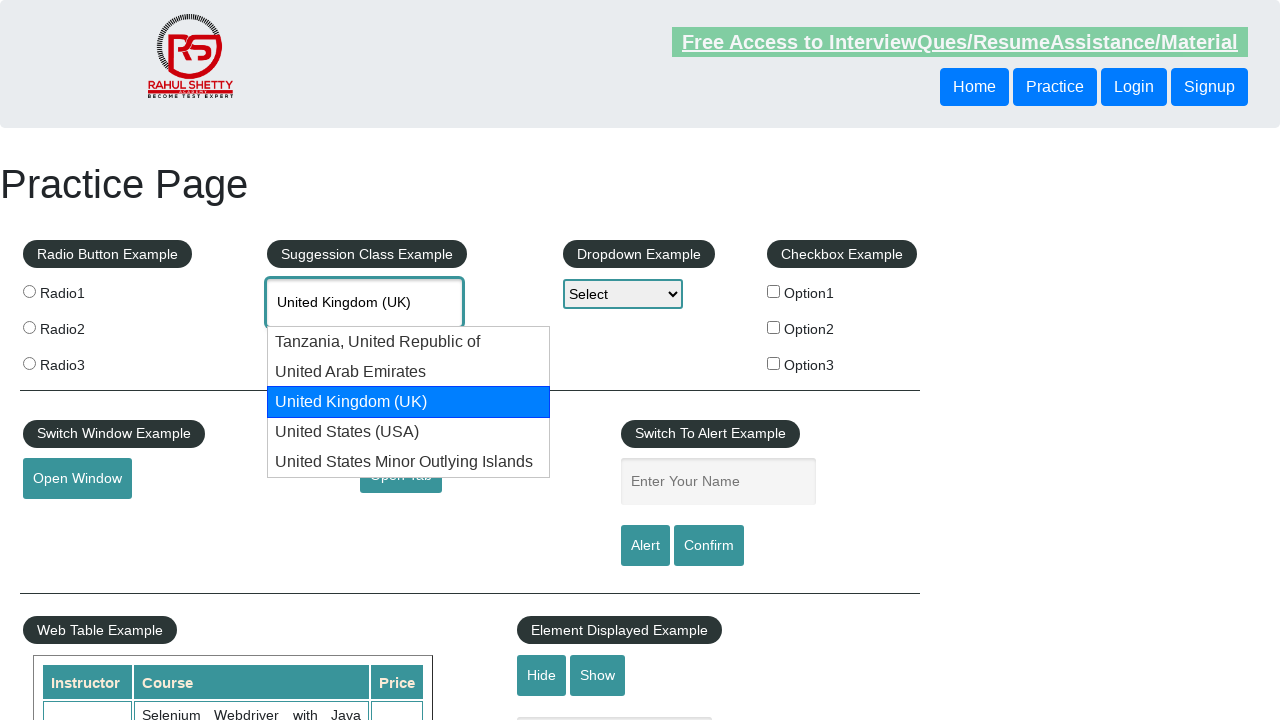

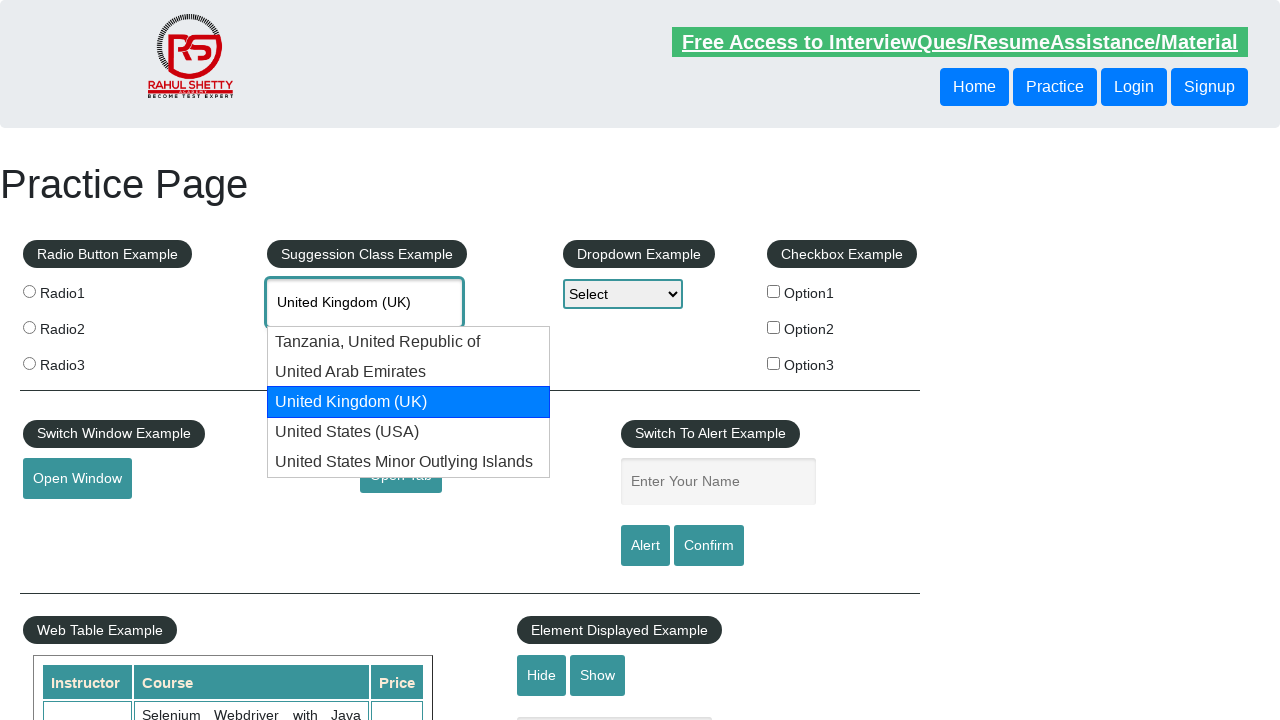